Tests clicking on three different dialog buttons (Alert, Confirmation, and Prompt) on a dialog demo page

Starting URL: https://zimaev.github.io/dialog/

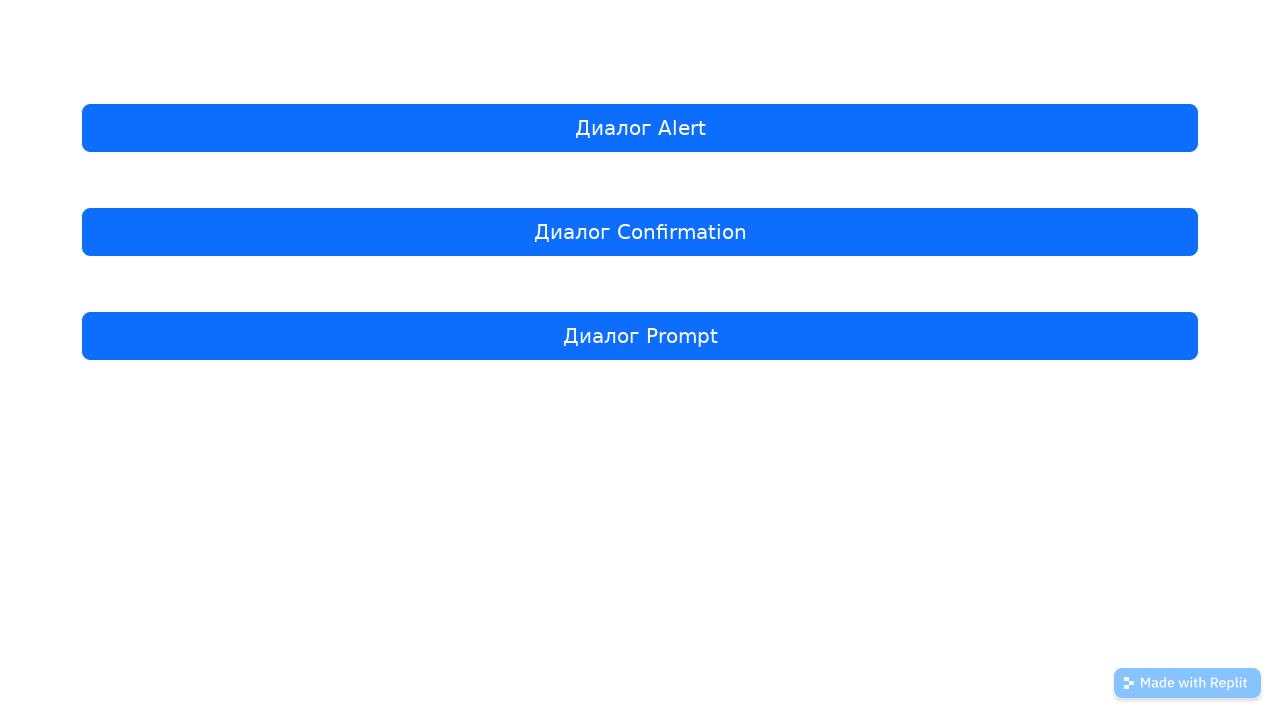

Navigated to dialog demo page
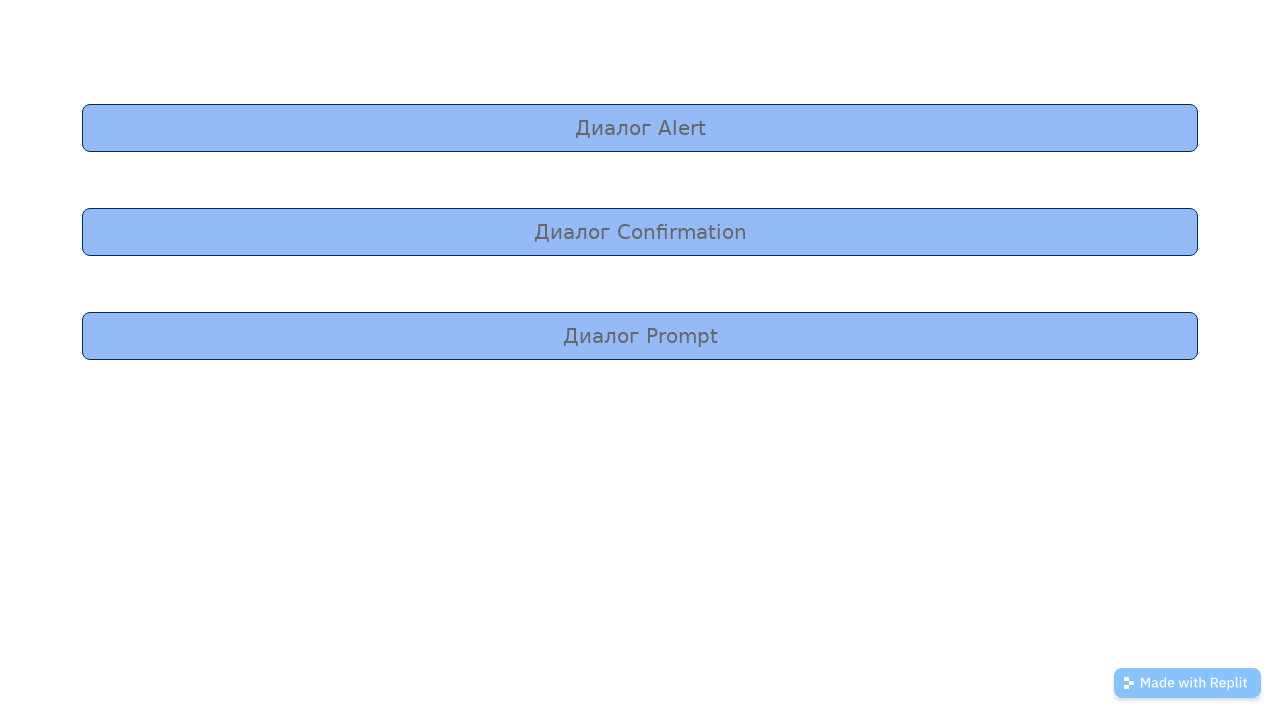

Clicked Alert dialog button at (640, 128) on internal:text="\u0414\u0438\u0430\u043b\u043e\u0433 Alert"i
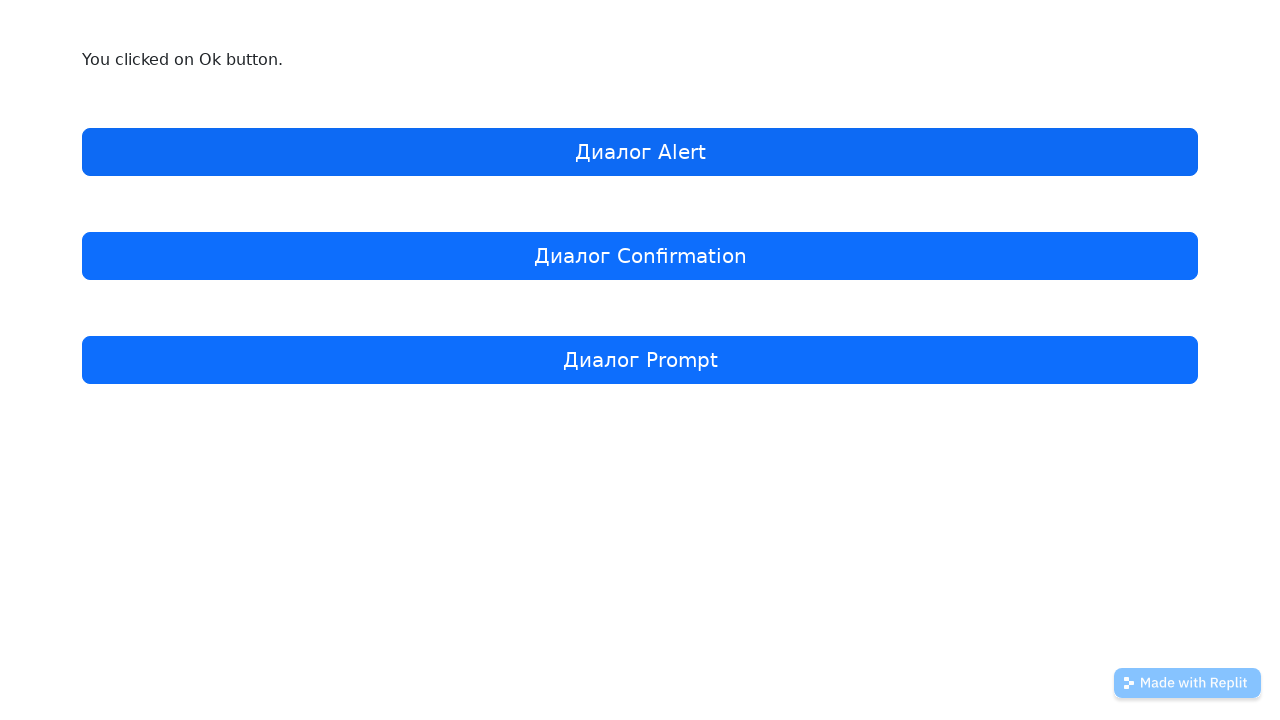

Clicked Confirmation dialog button at (640, 256) on internal:text="\u0414\u0438\u0430\u043b\u043e\u0433 Confirmation"i
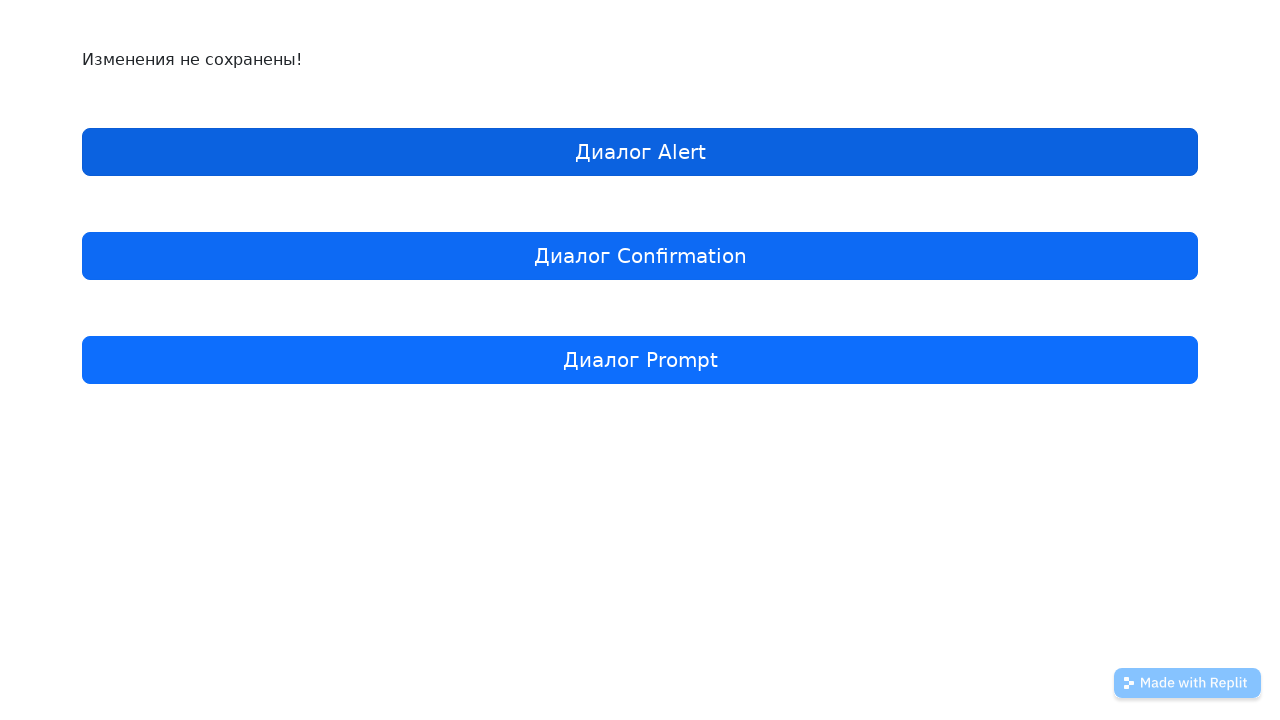

Clicked Prompt dialog button at (640, 360) on internal:text="\u0414\u0438\u0430\u043b\u043e\u0433 Prompt"i
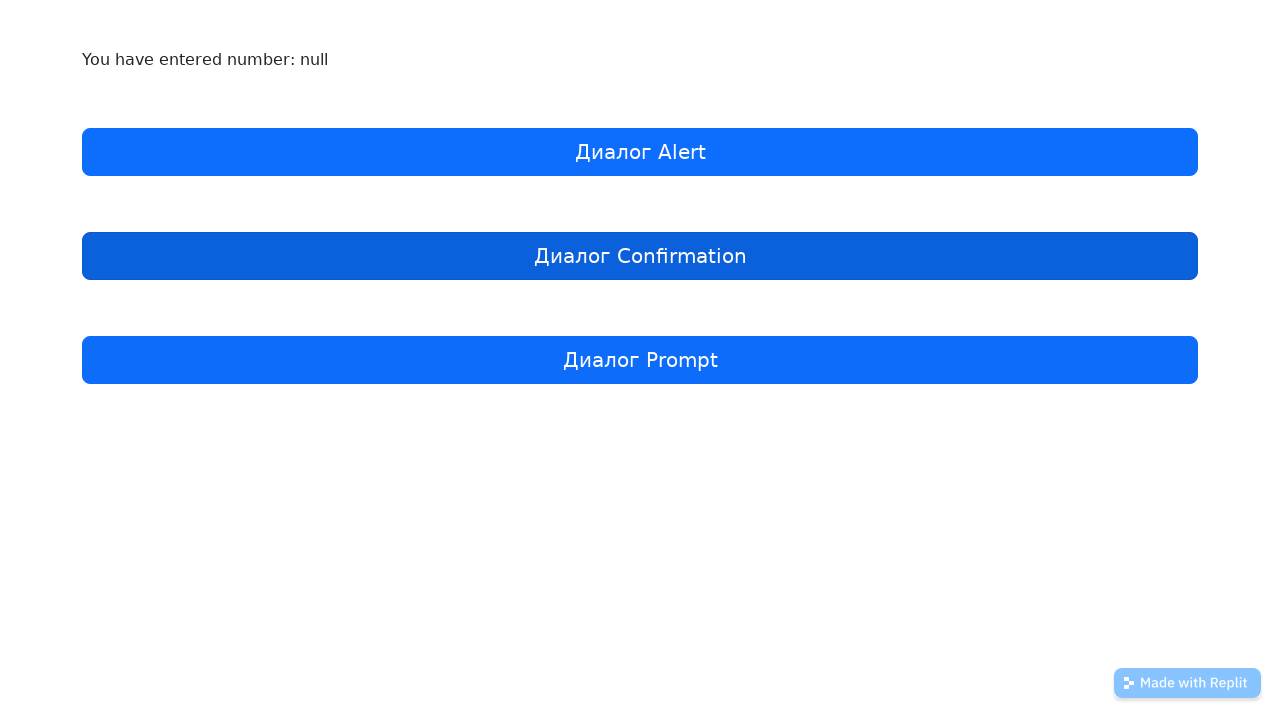

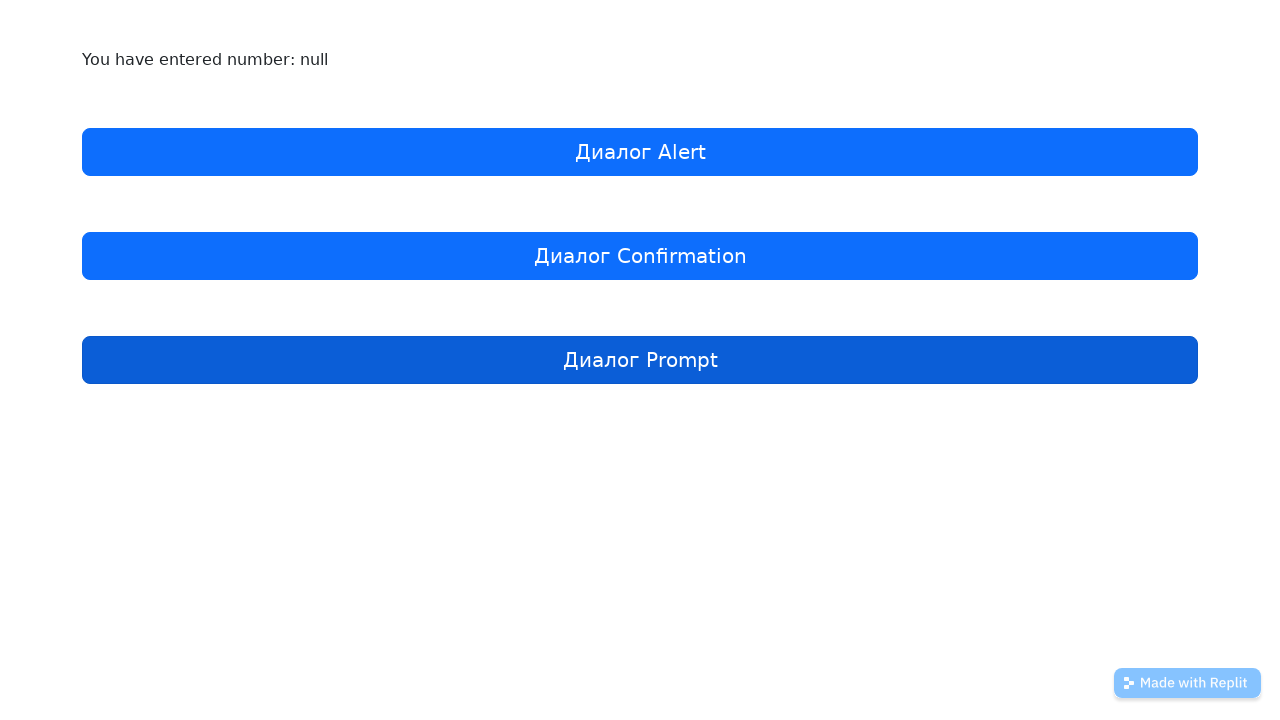